Tests web table interaction by navigating to a page with a customer table, locating table rows and columns, finding a specific person's data in the table, then navigating to a second table page and verifying content exists.

Starting URL: https://awesomeqa.com/webtable.html

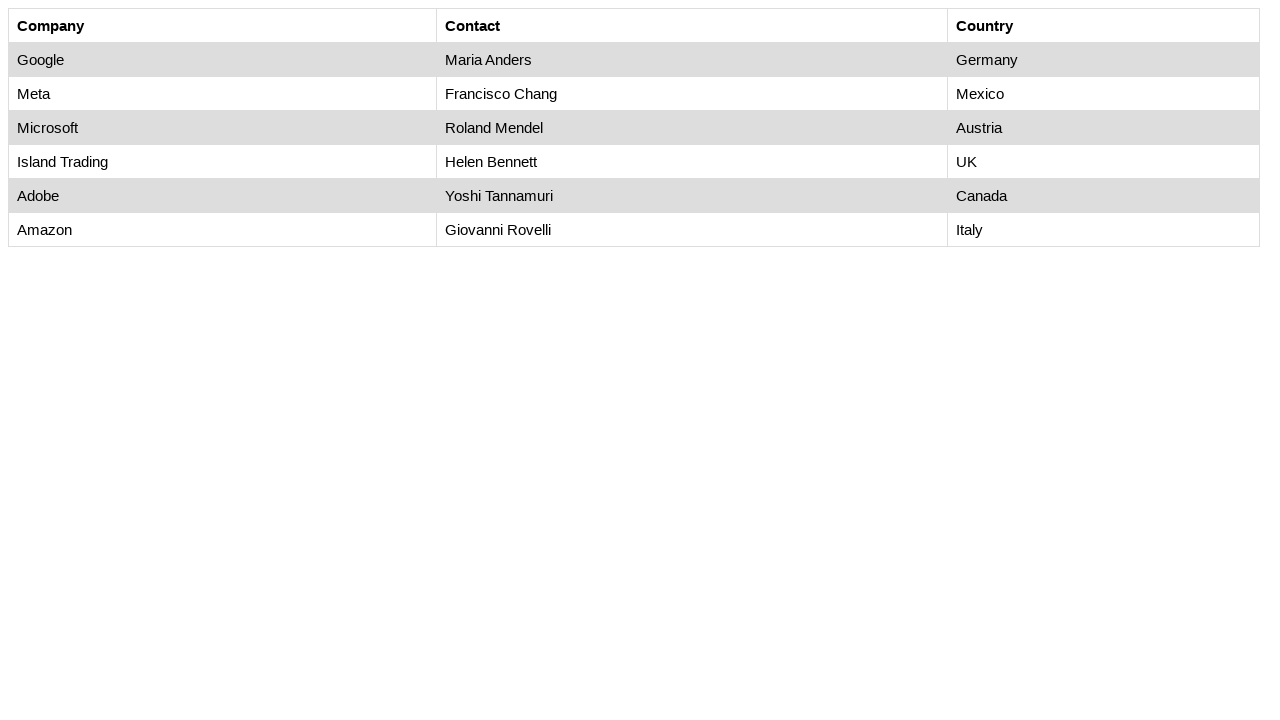

Waited for customer table to load
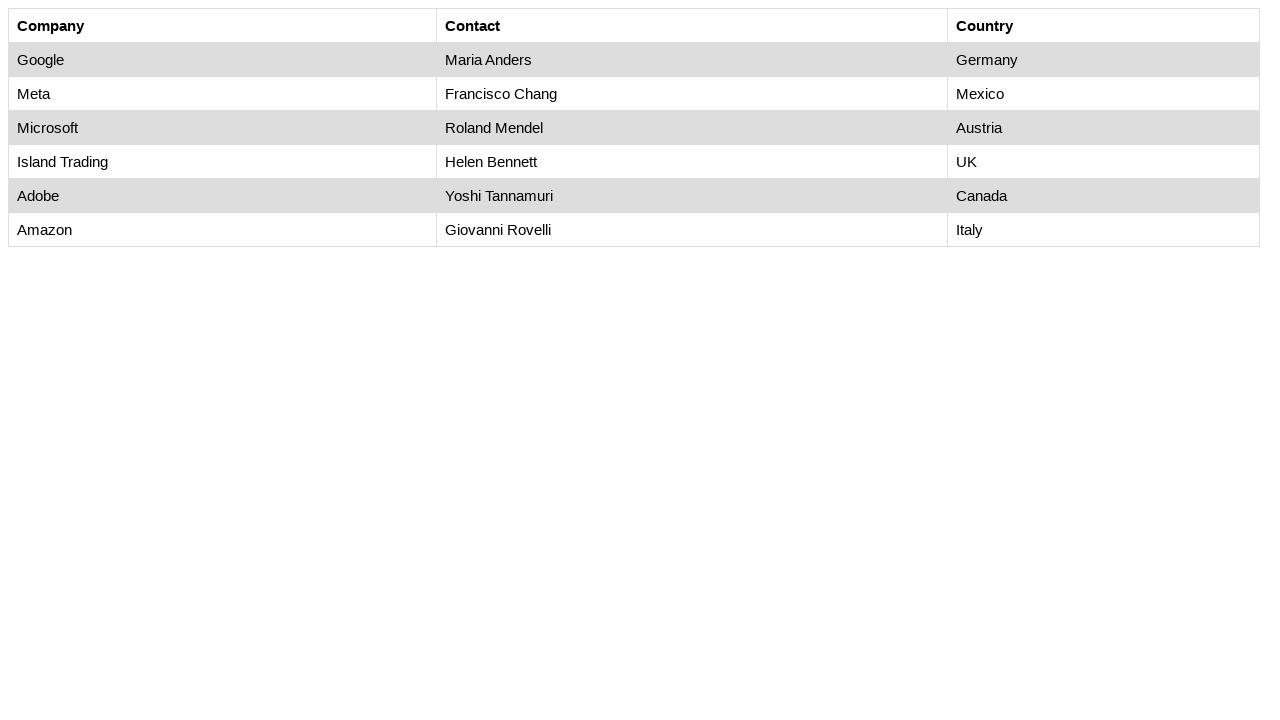

Retrieved all table rows - found 7 rows
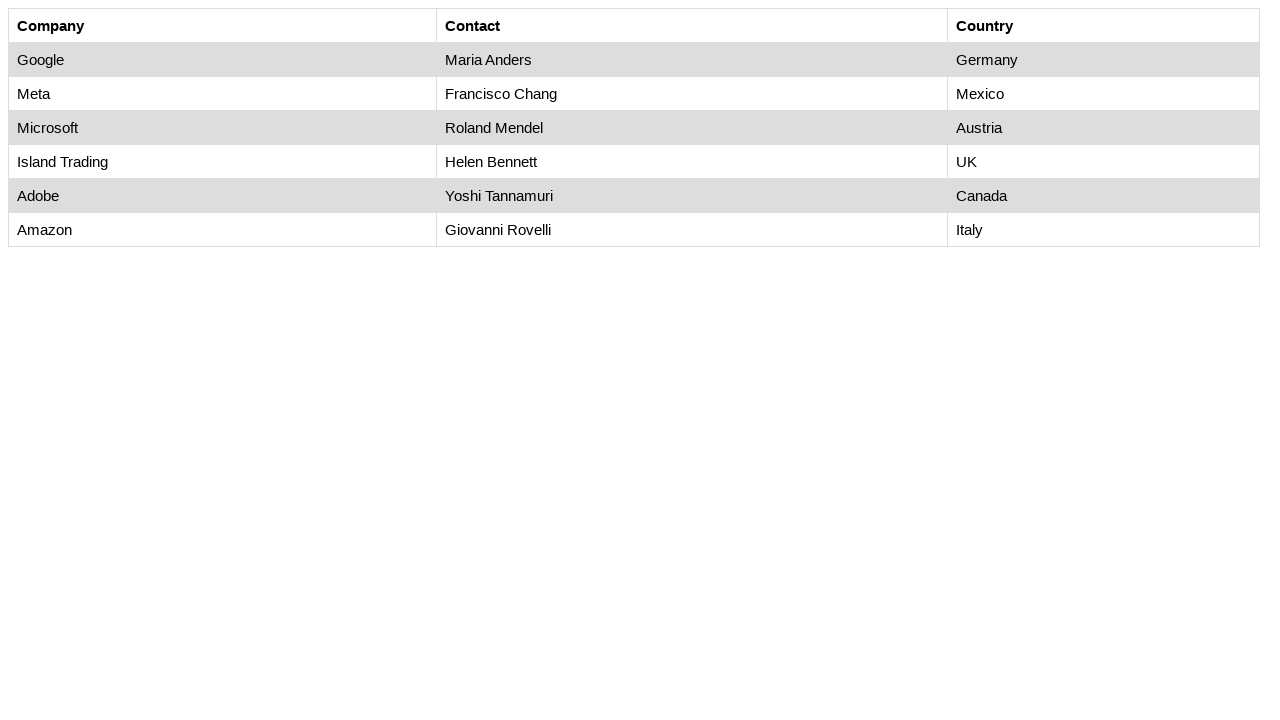

Retrieved all table columns from second row - found 3 columns
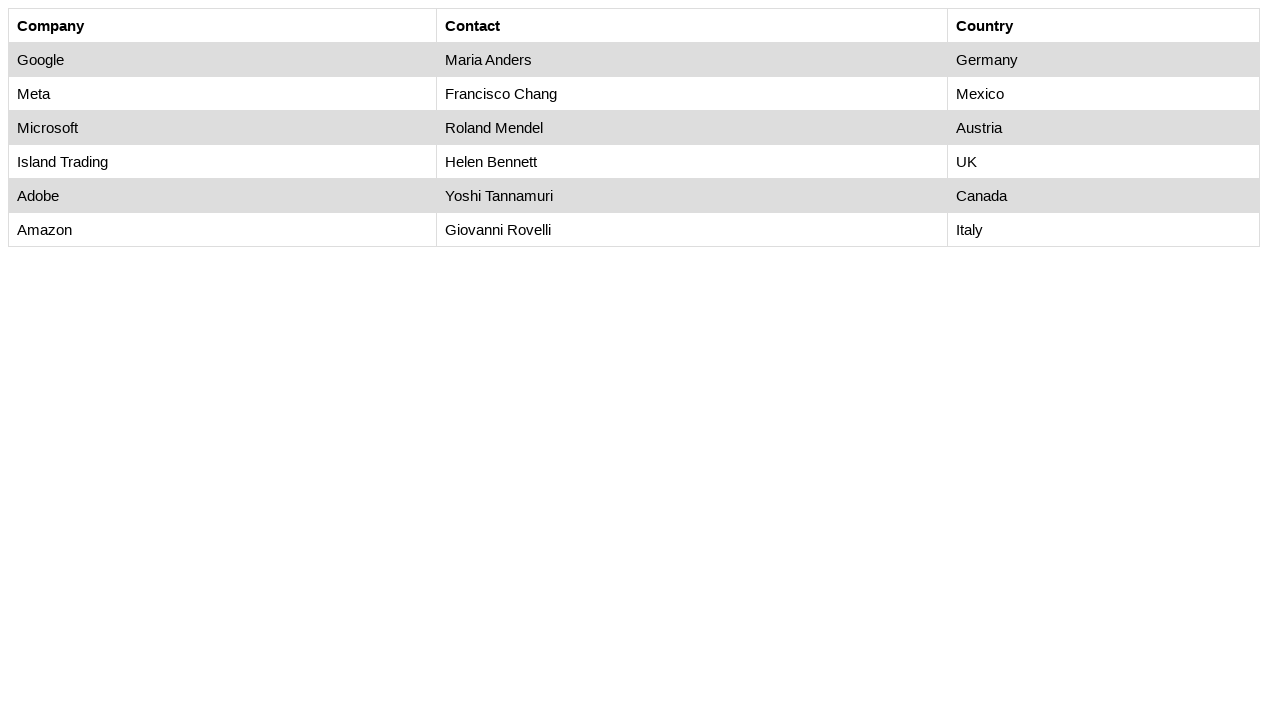

Found Helen Bennett in table at row 5, column 2
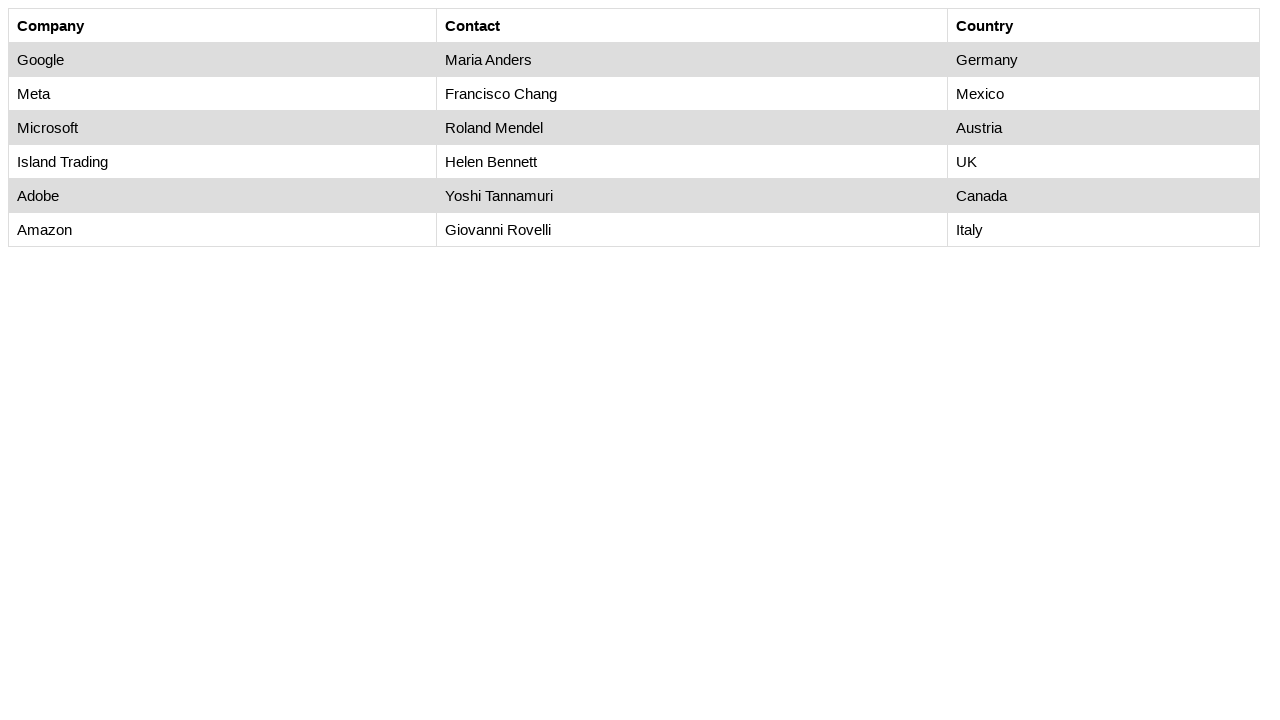

Located country cell following Helen Bennett
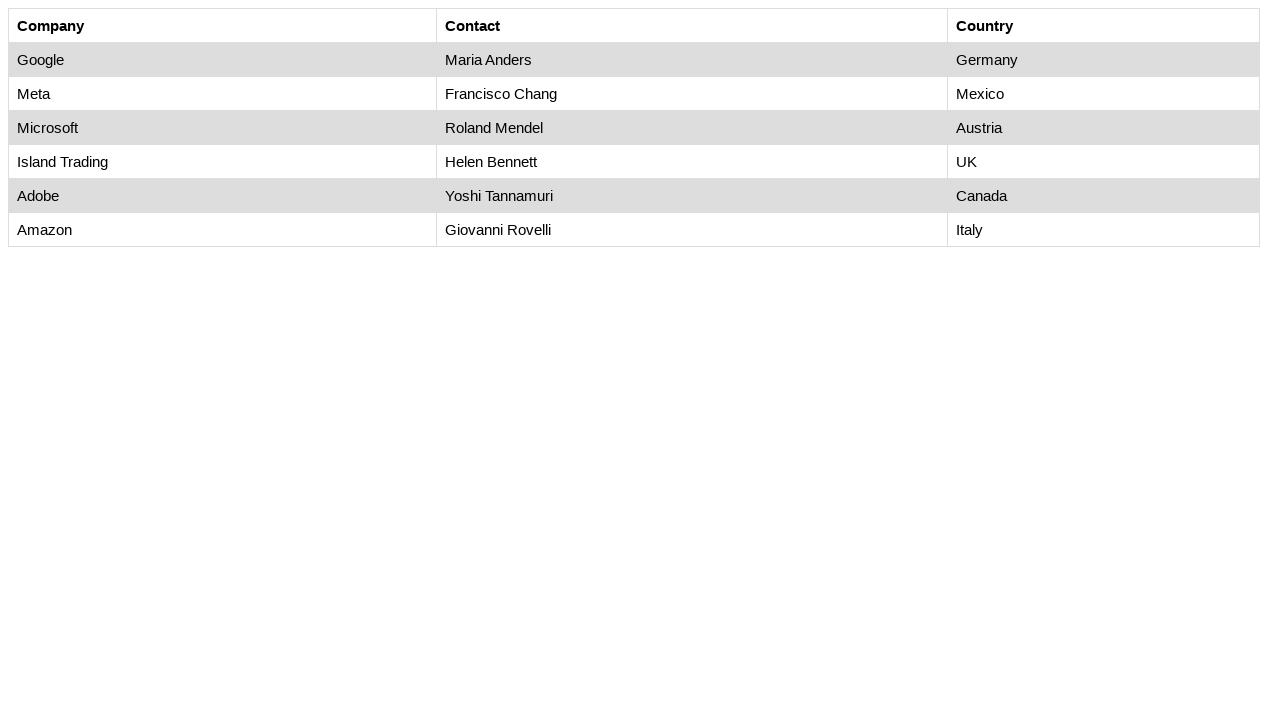

Navigated to second web table page at https://awesomeqa.com/webtable1.html
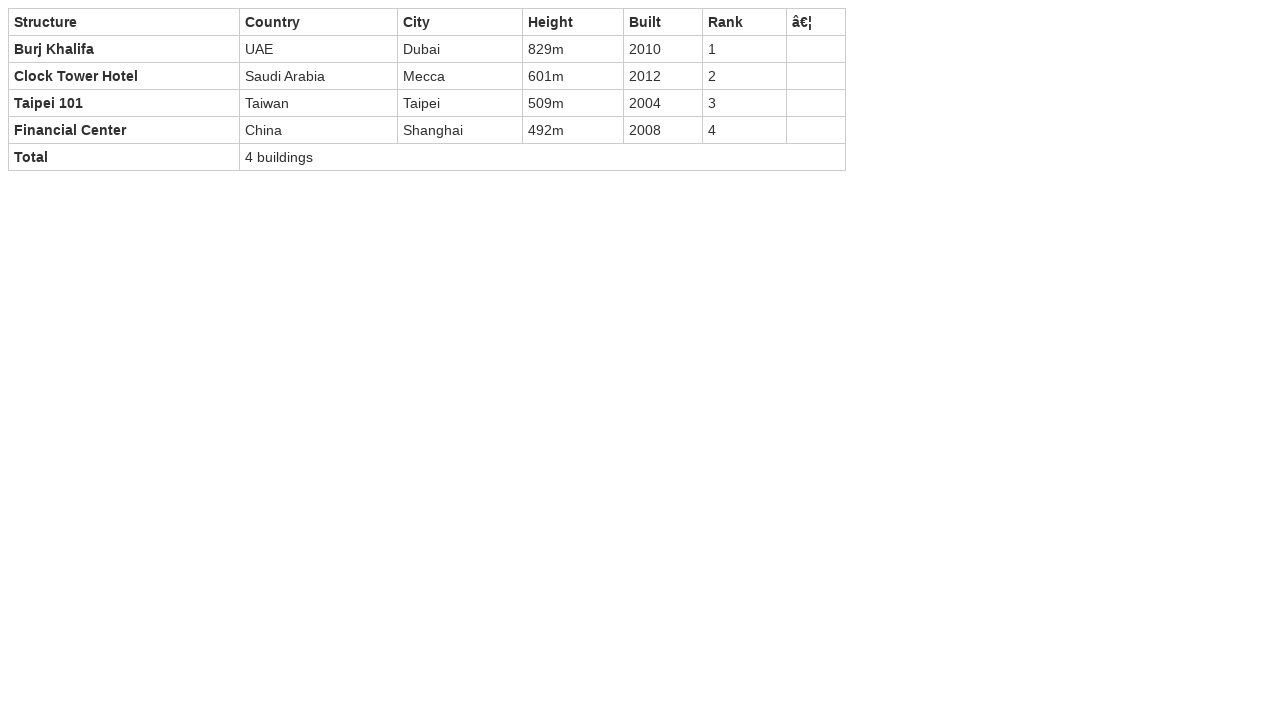

Waited for second table to load
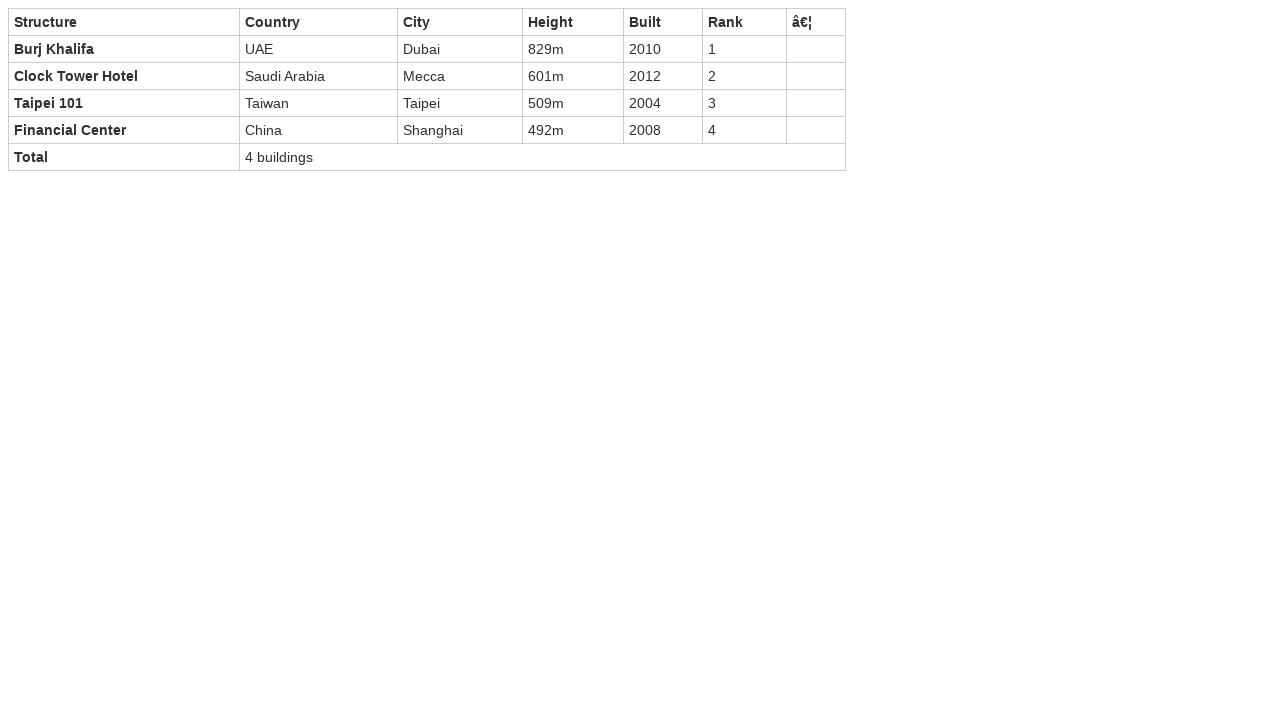

Retrieved all rows from second table - found 4 rows
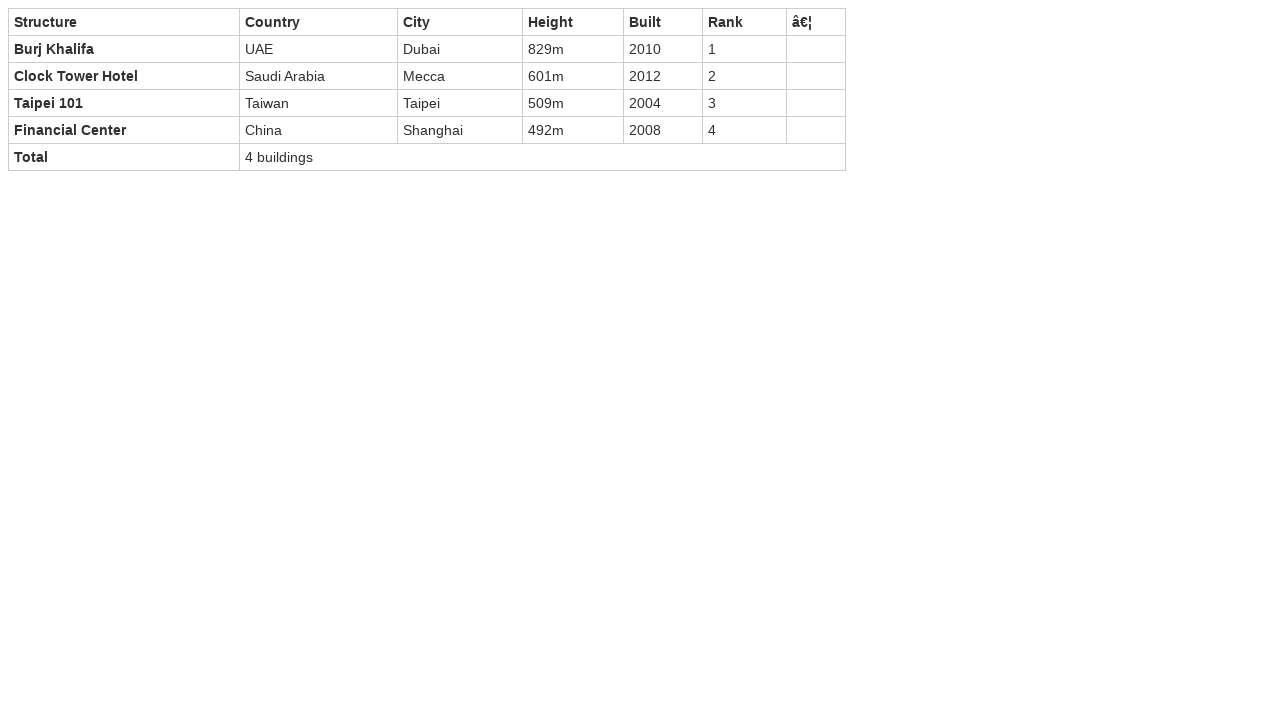

Found UAE in second table
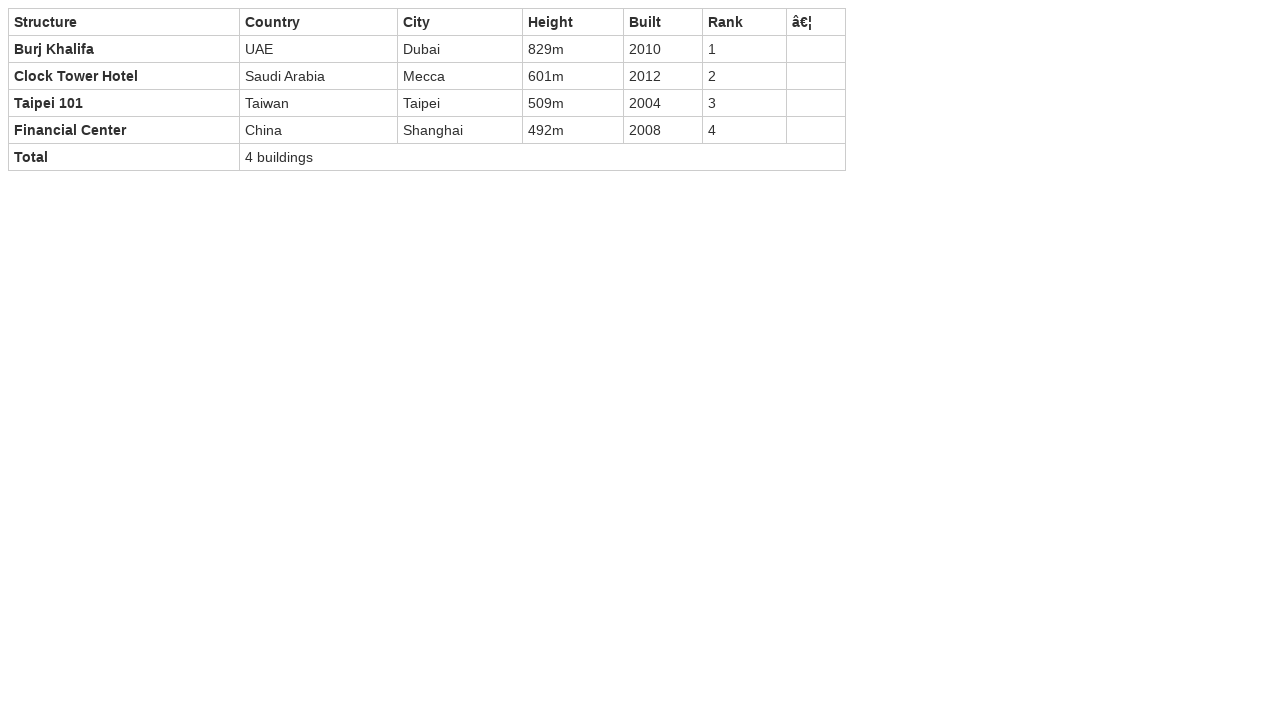

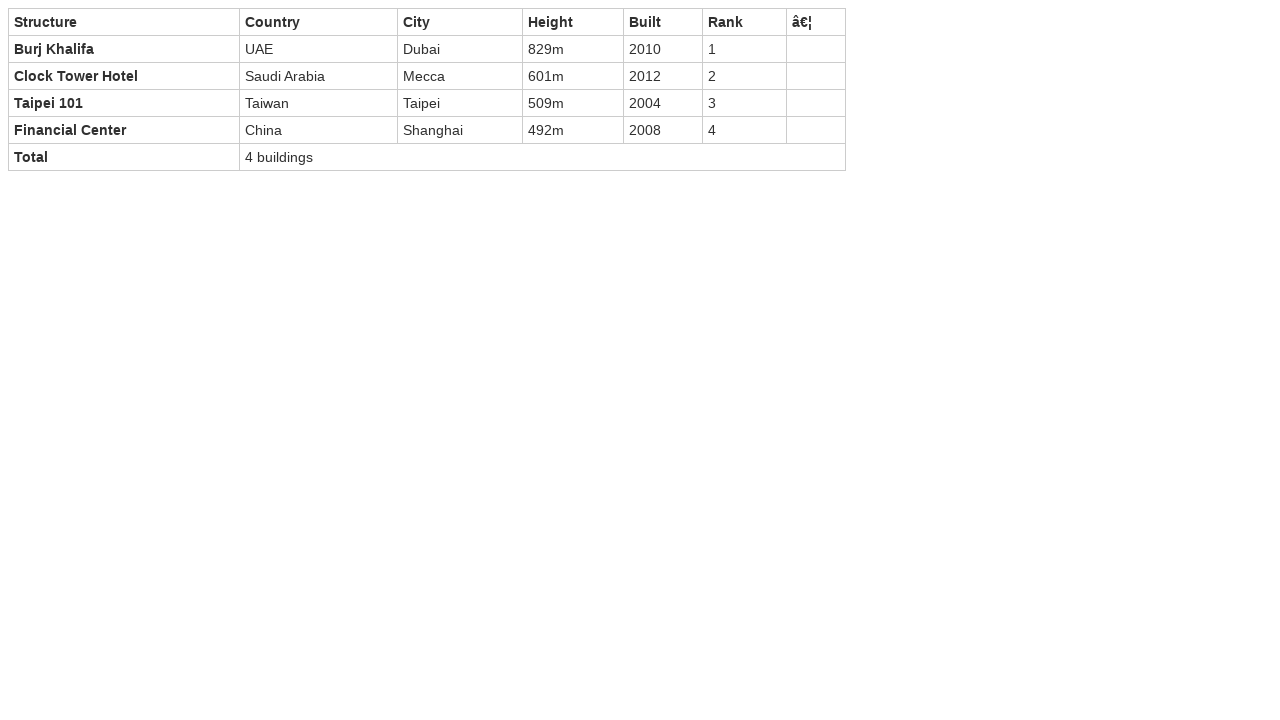